Tests dynamic controls functionality by clicking a button to enable a text input field, then entering text into it to verify the input is properly enabled.

Starting URL: https://training-support.net/webelements/dynamic-controls

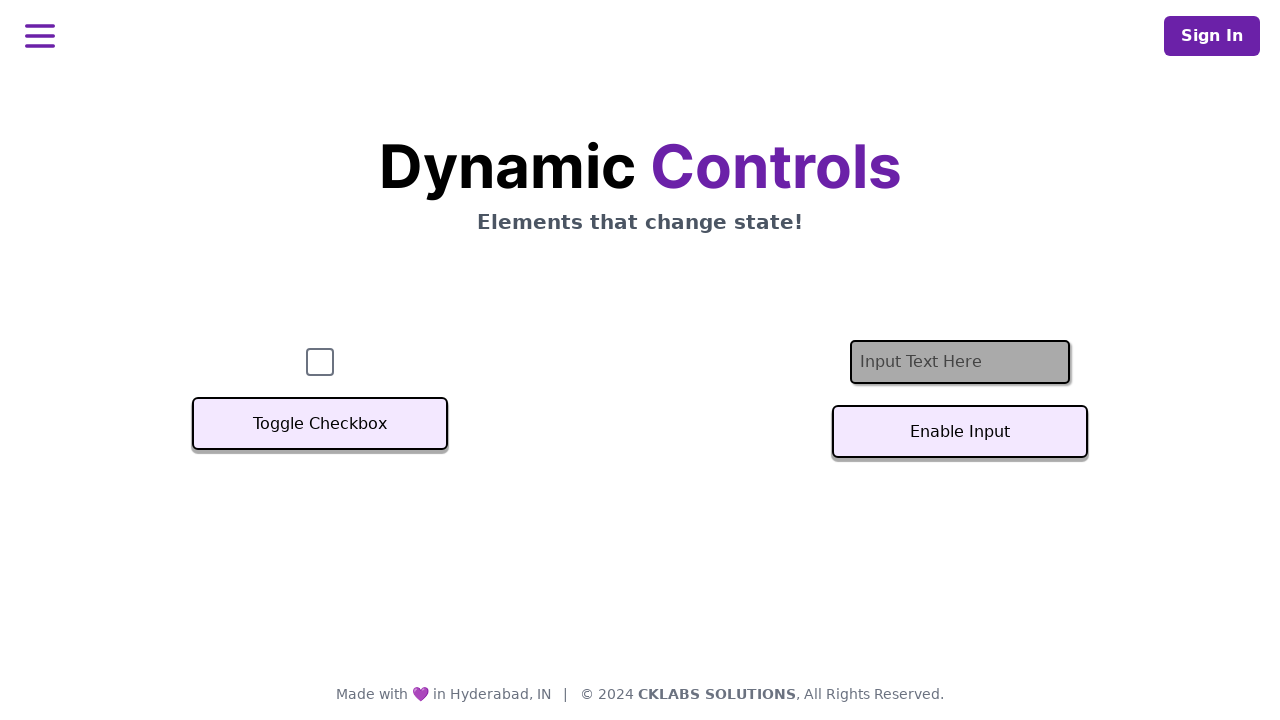

Waited for text input button to appear
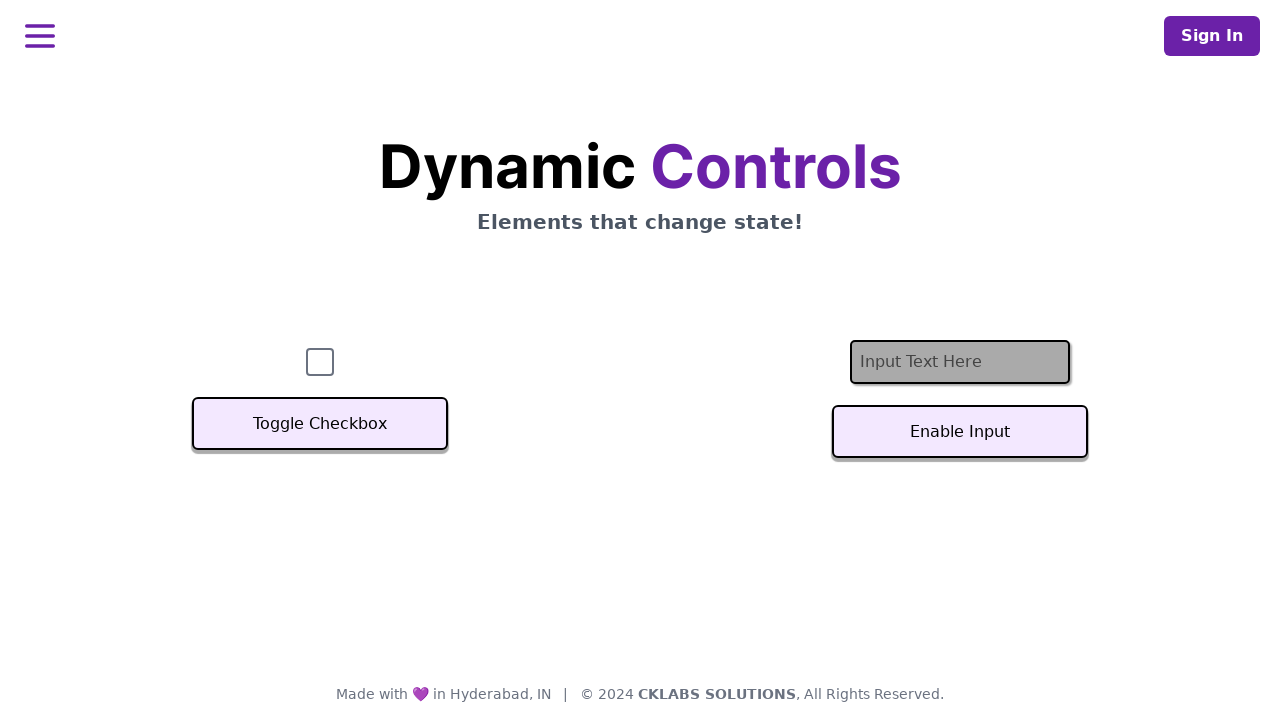

Clicked button to enable text input field at (960, 432) on #textInputButton
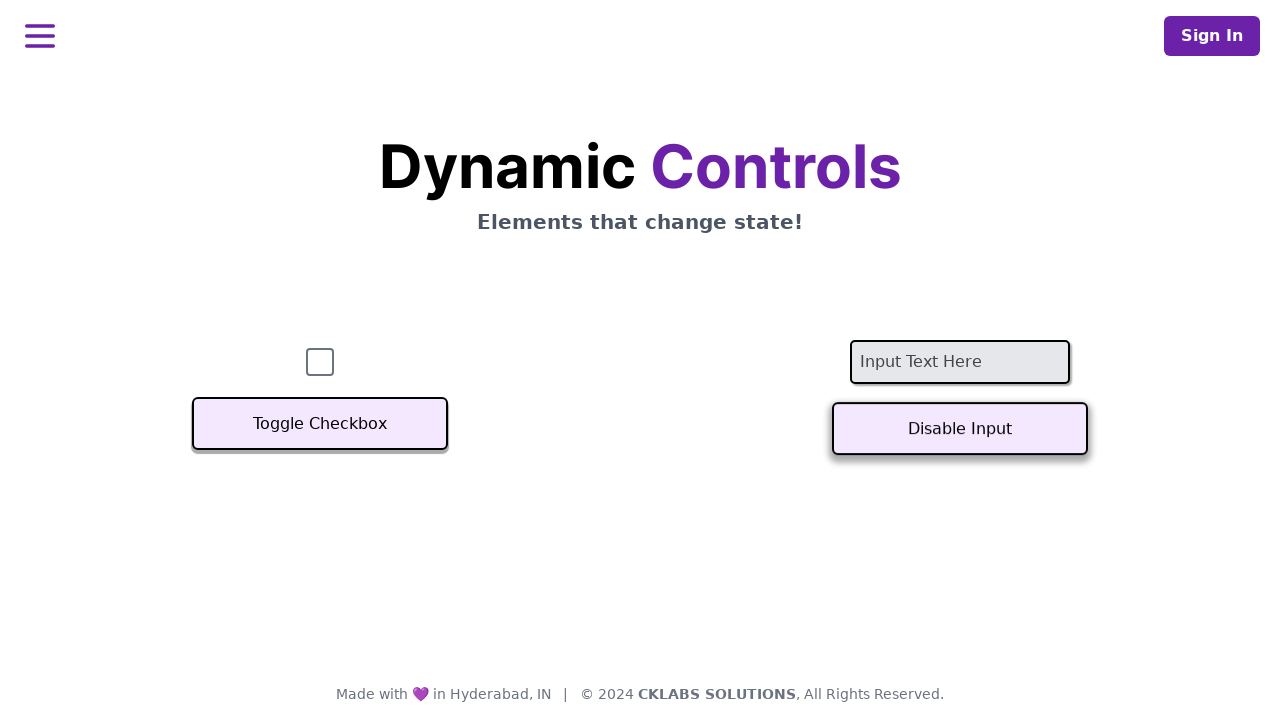

Text input field became enabled
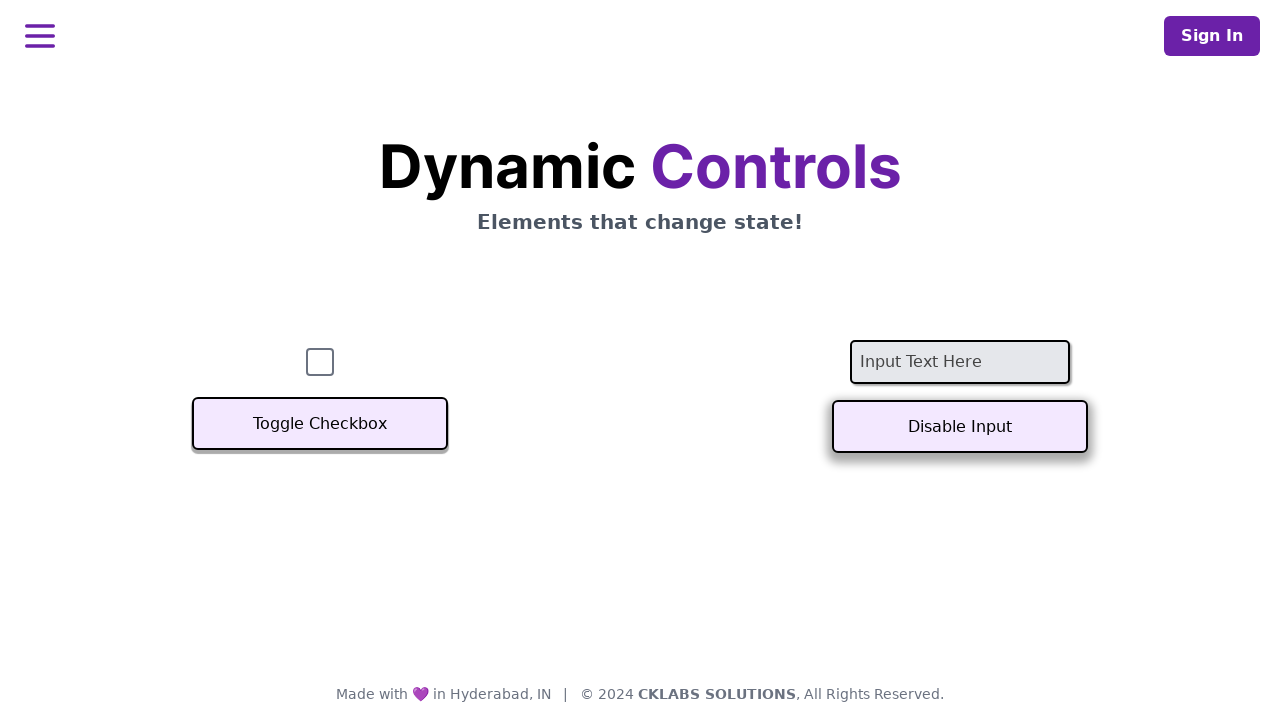

Entered 'Example Test' into the text input field on #textInput
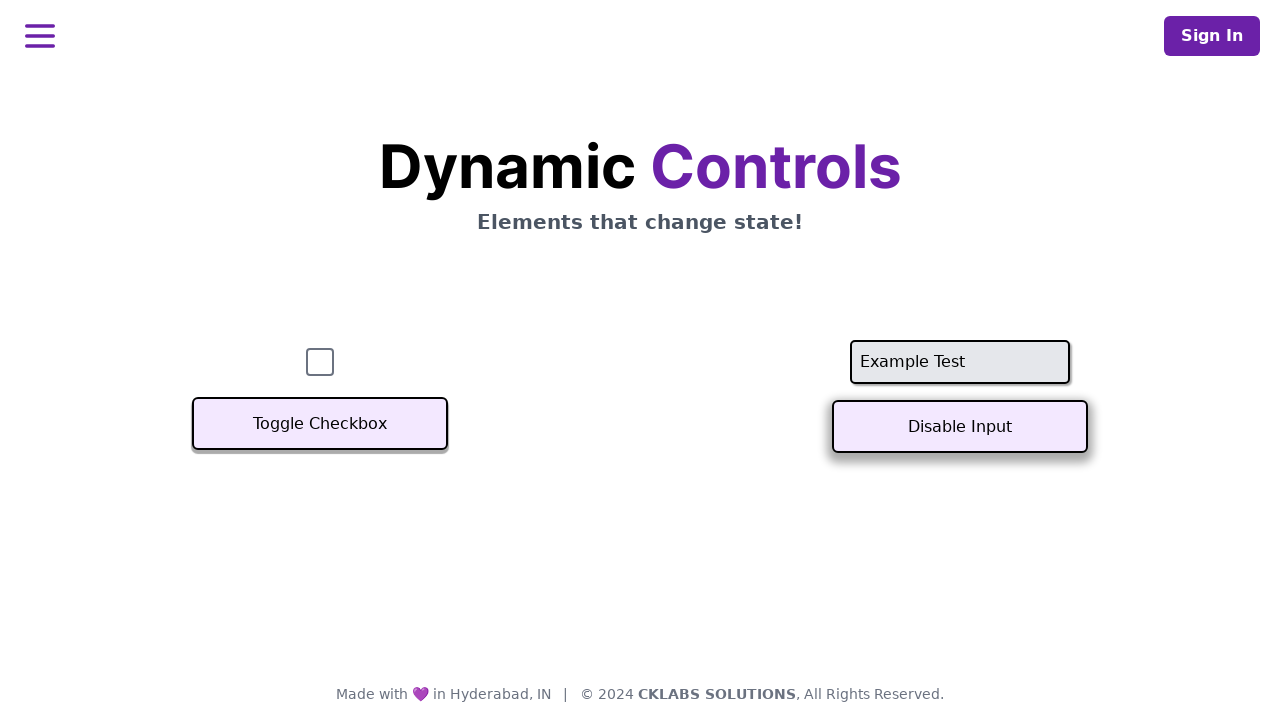

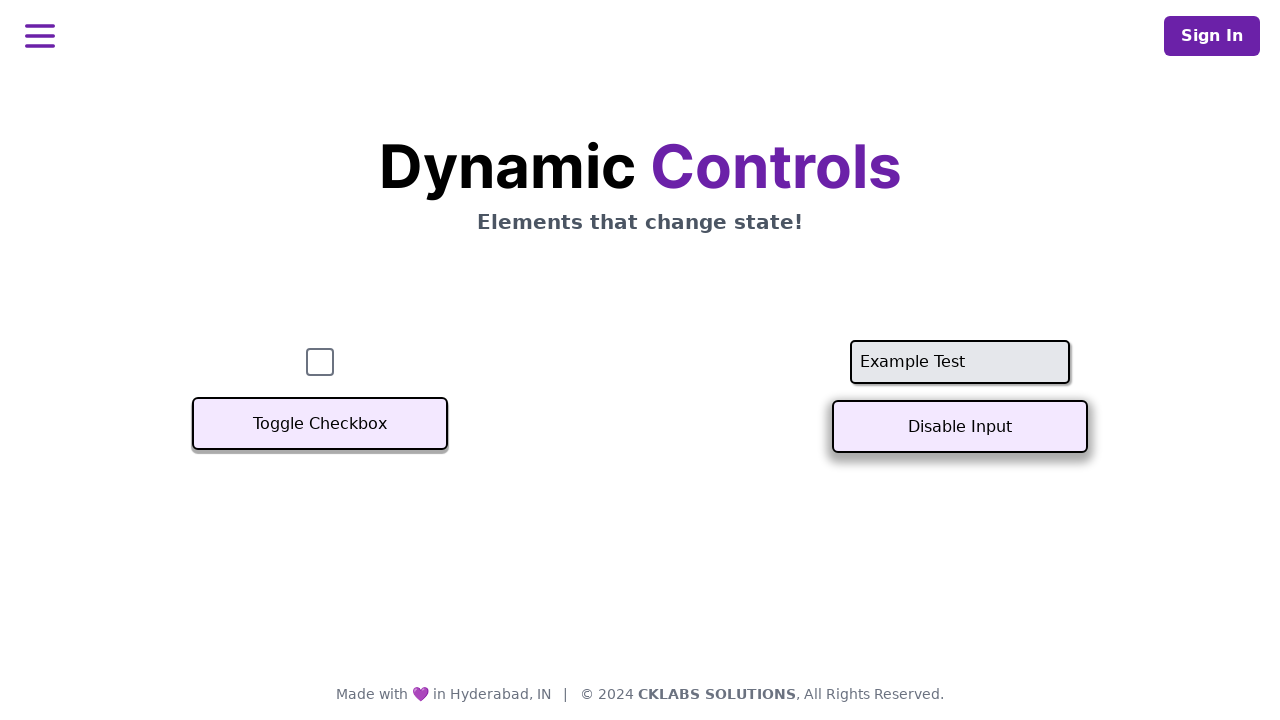